Tests clicking a button that triggers a JavaScript alert and then accepting the alert dialog on a test automation practice site.

Starting URL: http://testautomationpractice.blogspot.com

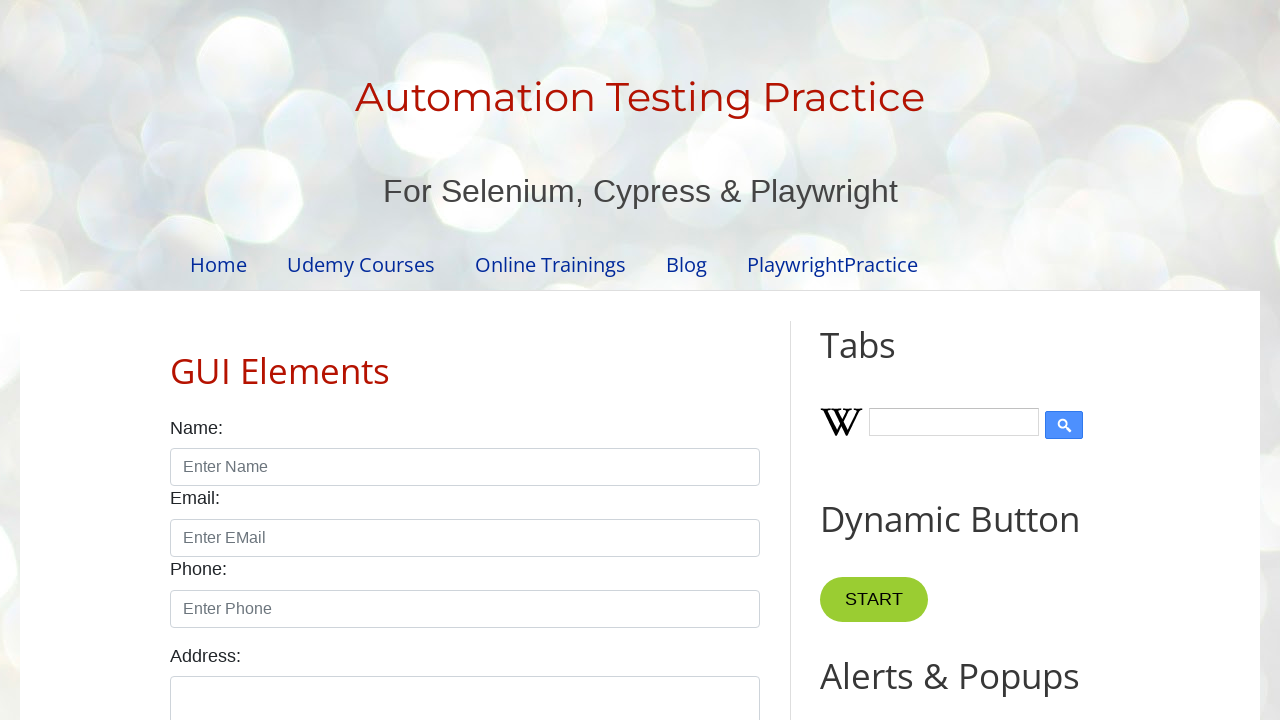

Clicked button that triggers JavaScript alert at (888, 361) on xpath=//*[@id='HTML9']/div[1]/button
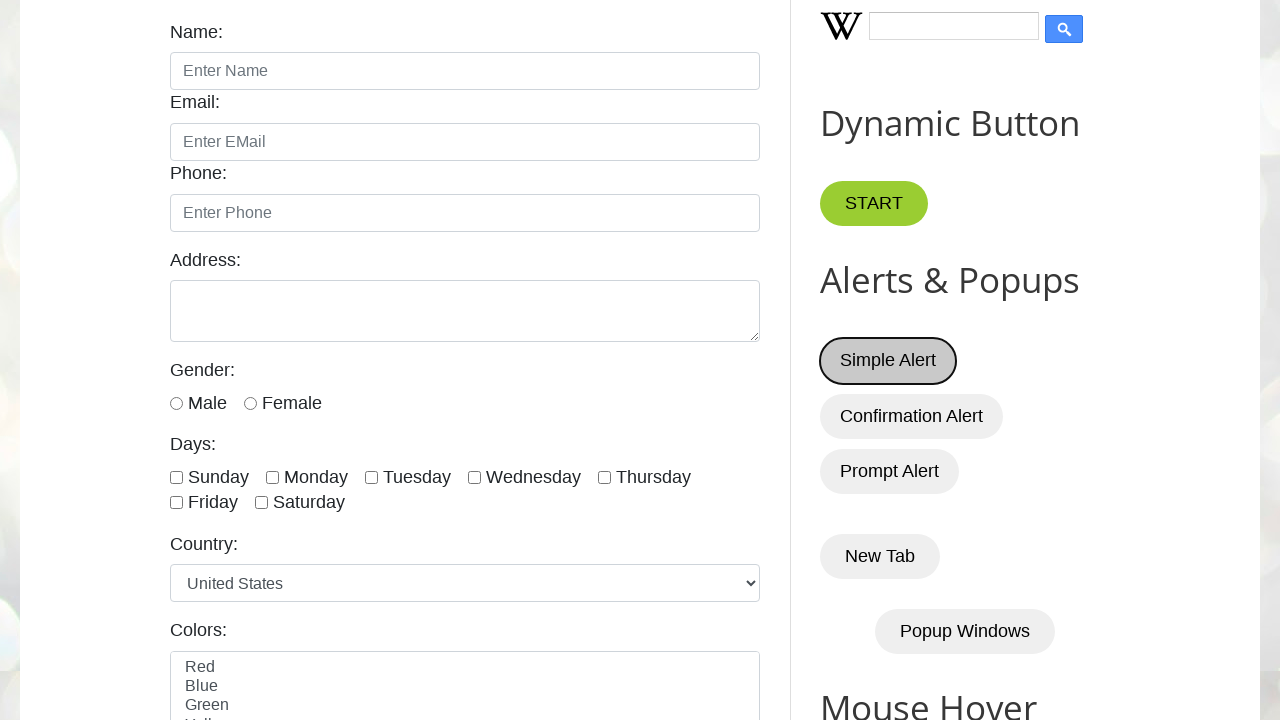

Set up dialog handler to accept alert
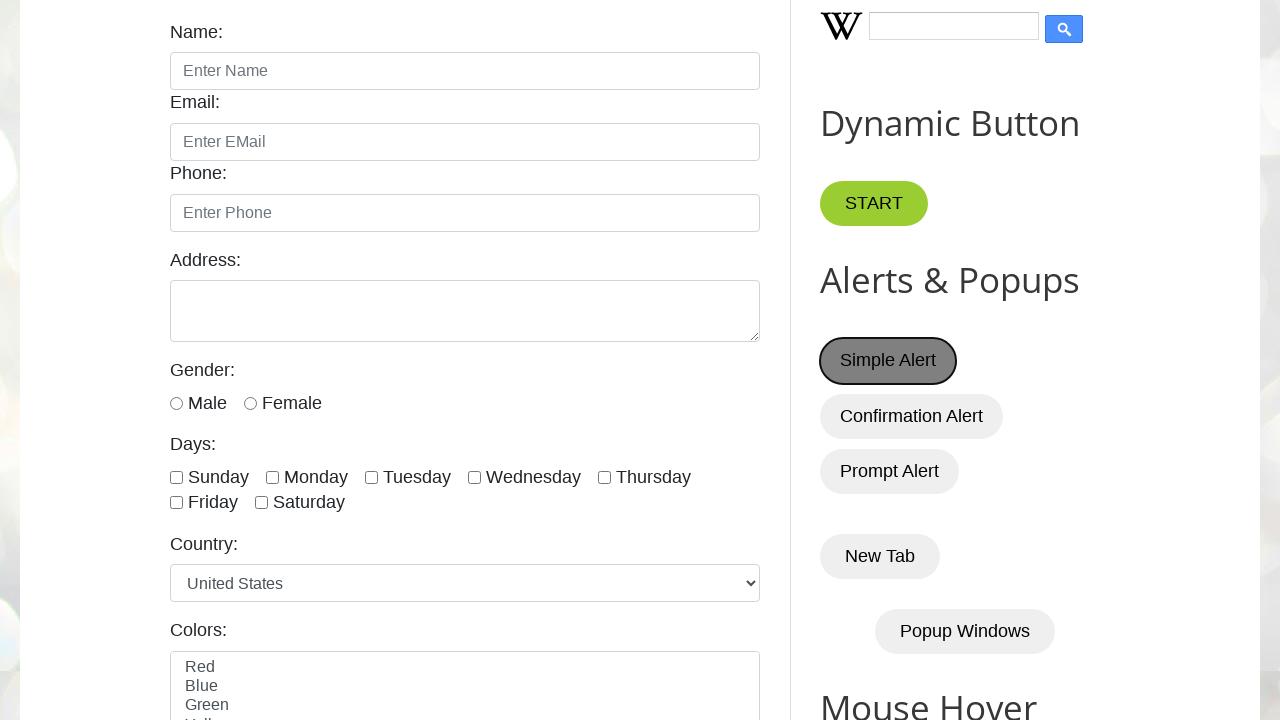

Waited for alert action to complete
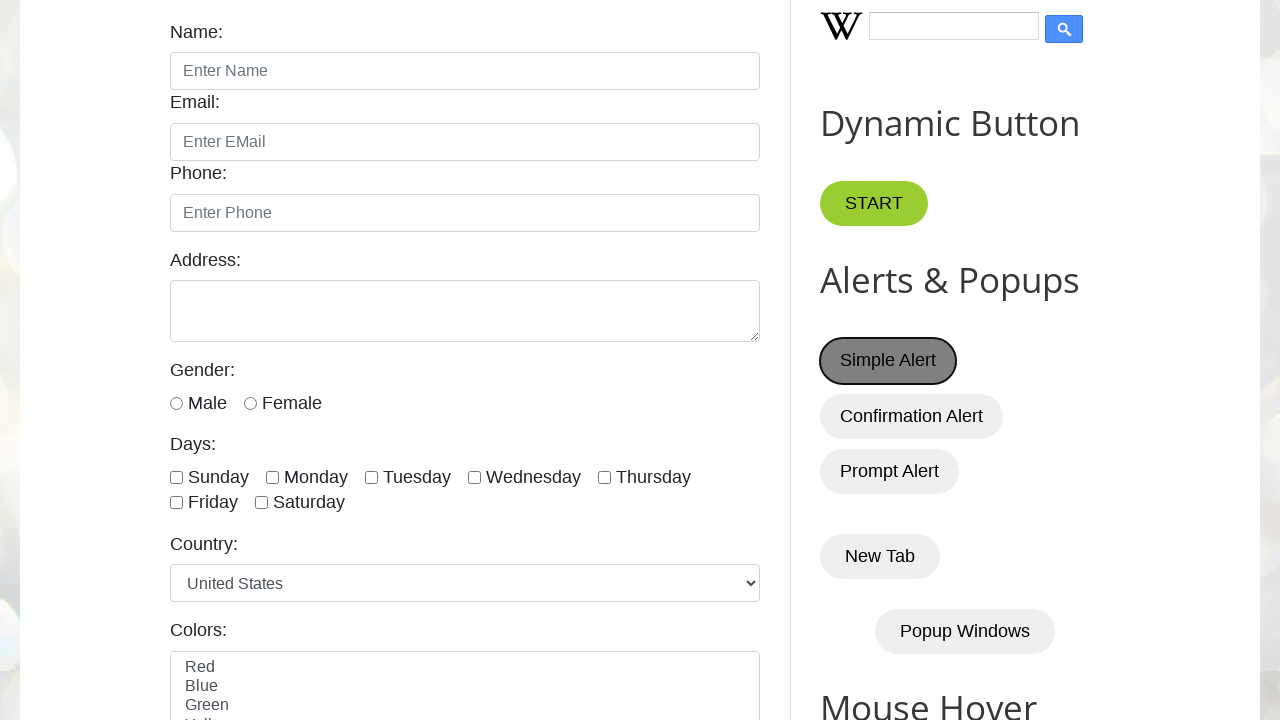

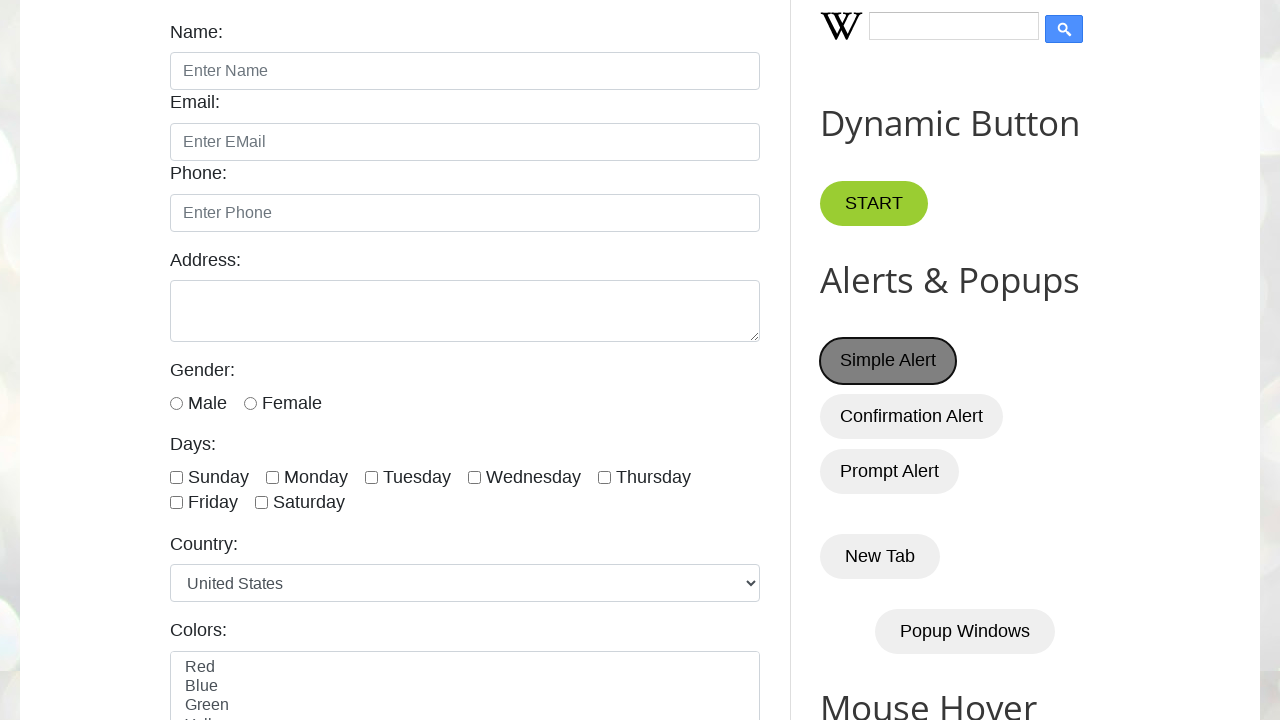